Tests that the todo counter displays the correct number of items as todos are added.

Starting URL: https://demo.playwright.dev/todomvc

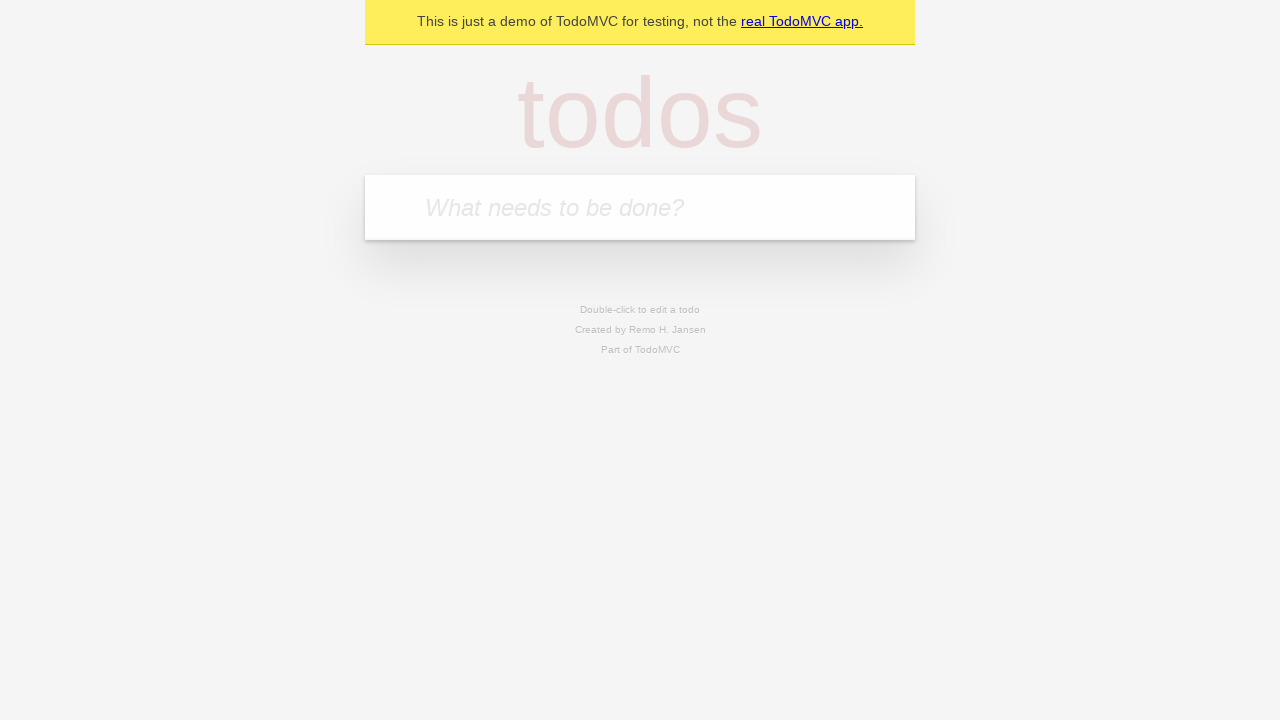

Located the todo input field
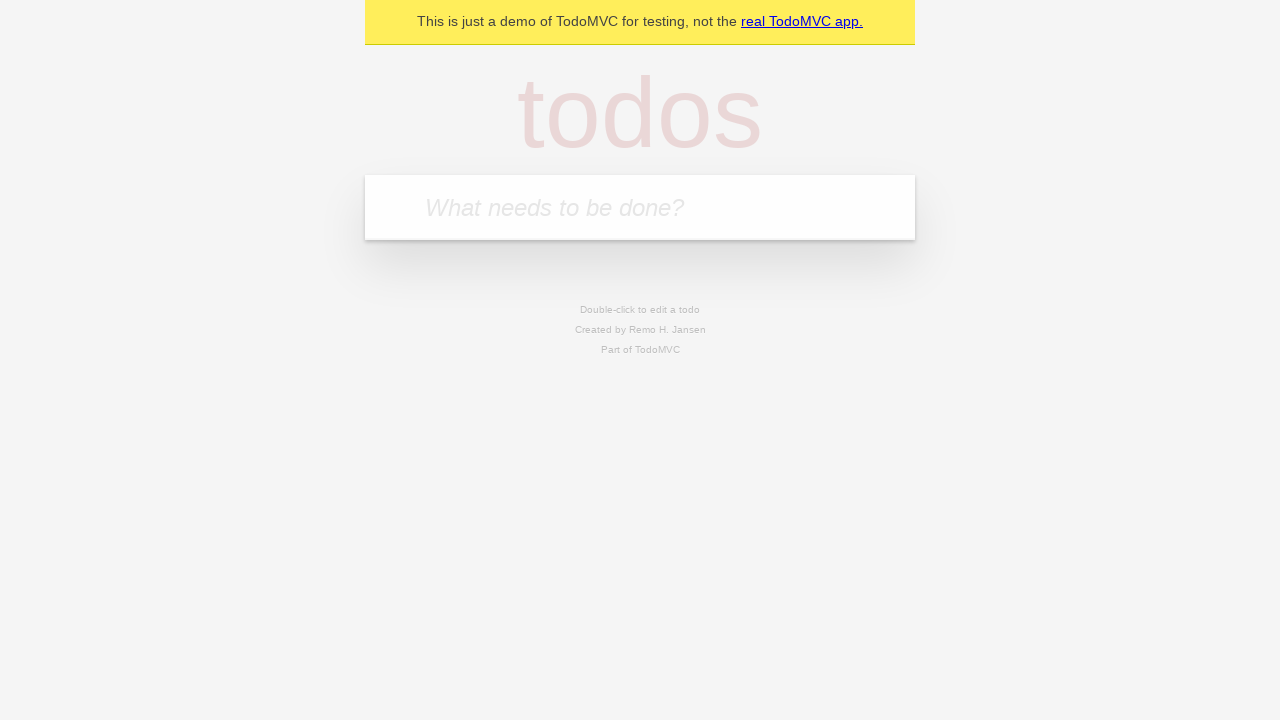

Filled todo input with 'buy some cheese' on internal:attr=[placeholder="What needs to be done?"i]
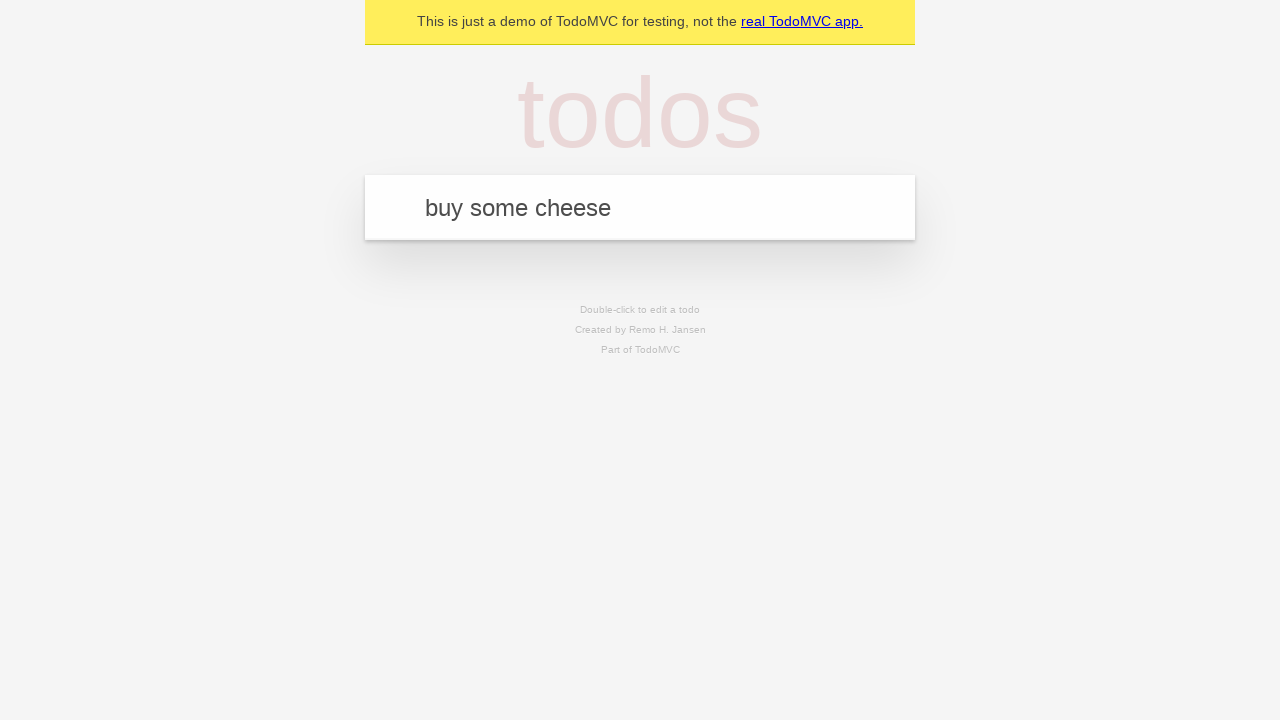

Pressed Enter to create first todo on internal:attr=[placeholder="What needs to be done?"i]
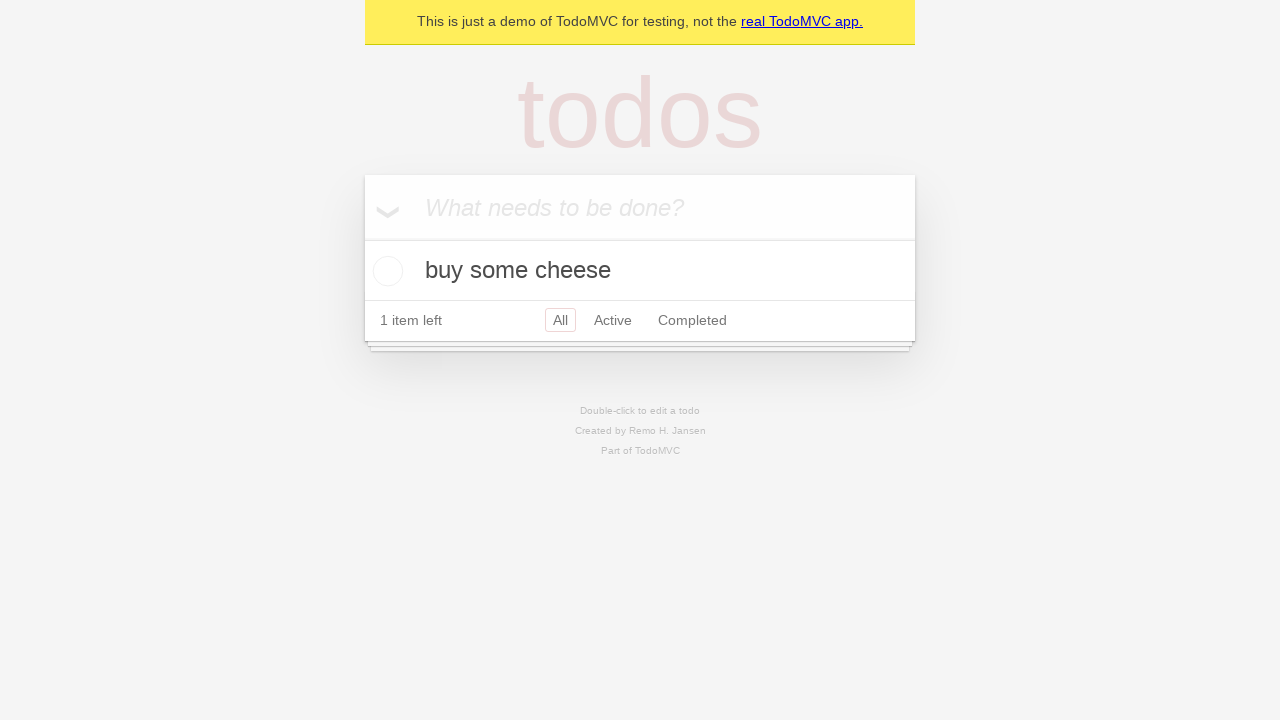

Todo counter element appeared after first todo creation
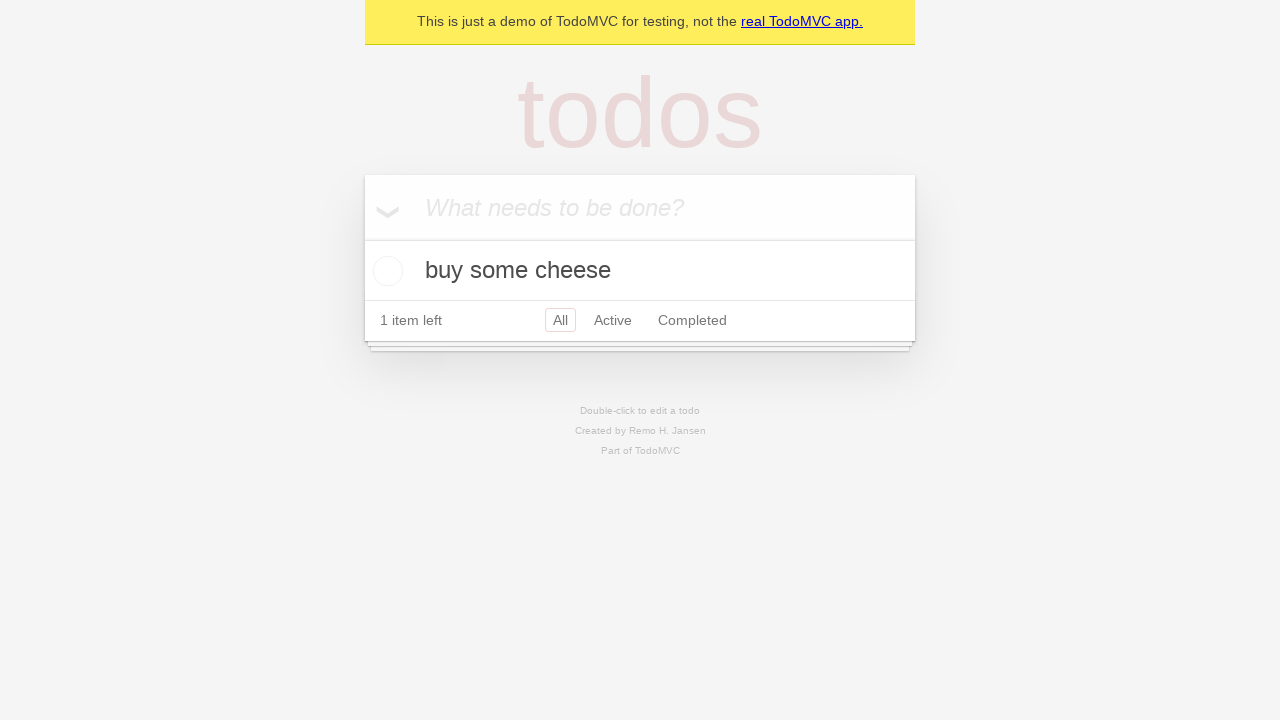

Filled todo input with 'feed the cat' on internal:attr=[placeholder="What needs to be done?"i]
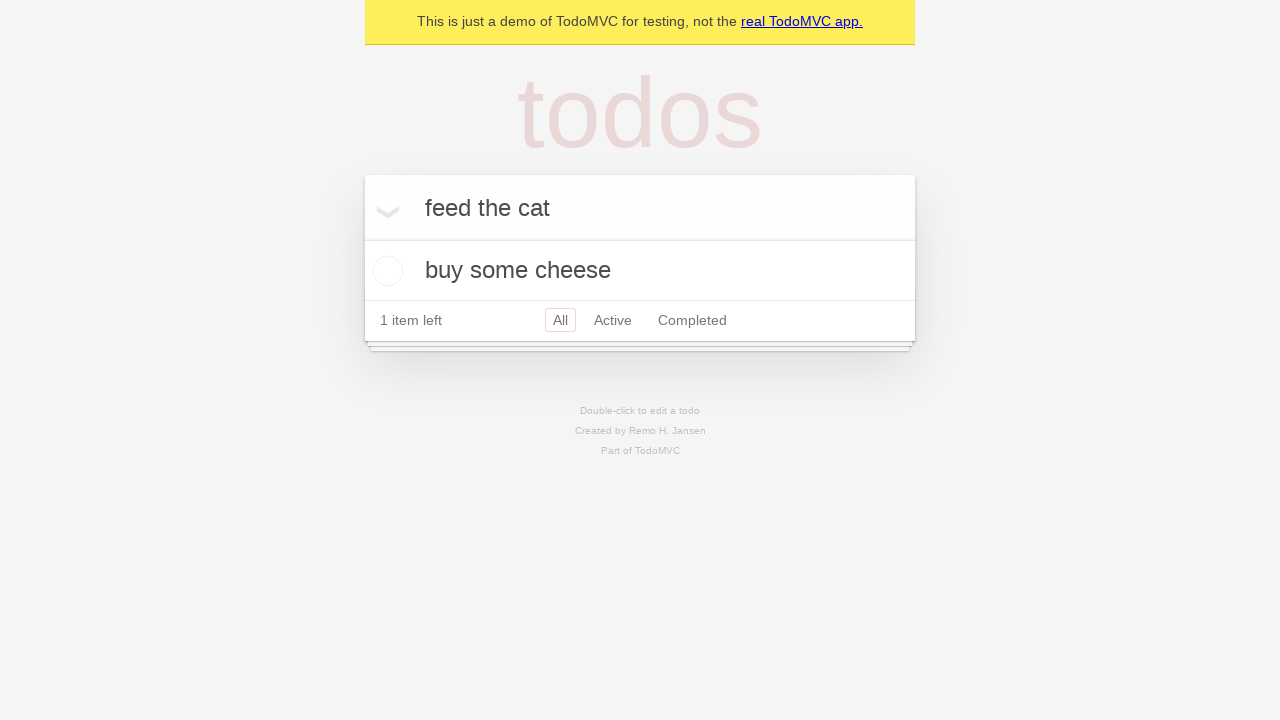

Pressed Enter to create second todo on internal:attr=[placeholder="What needs to be done?"i]
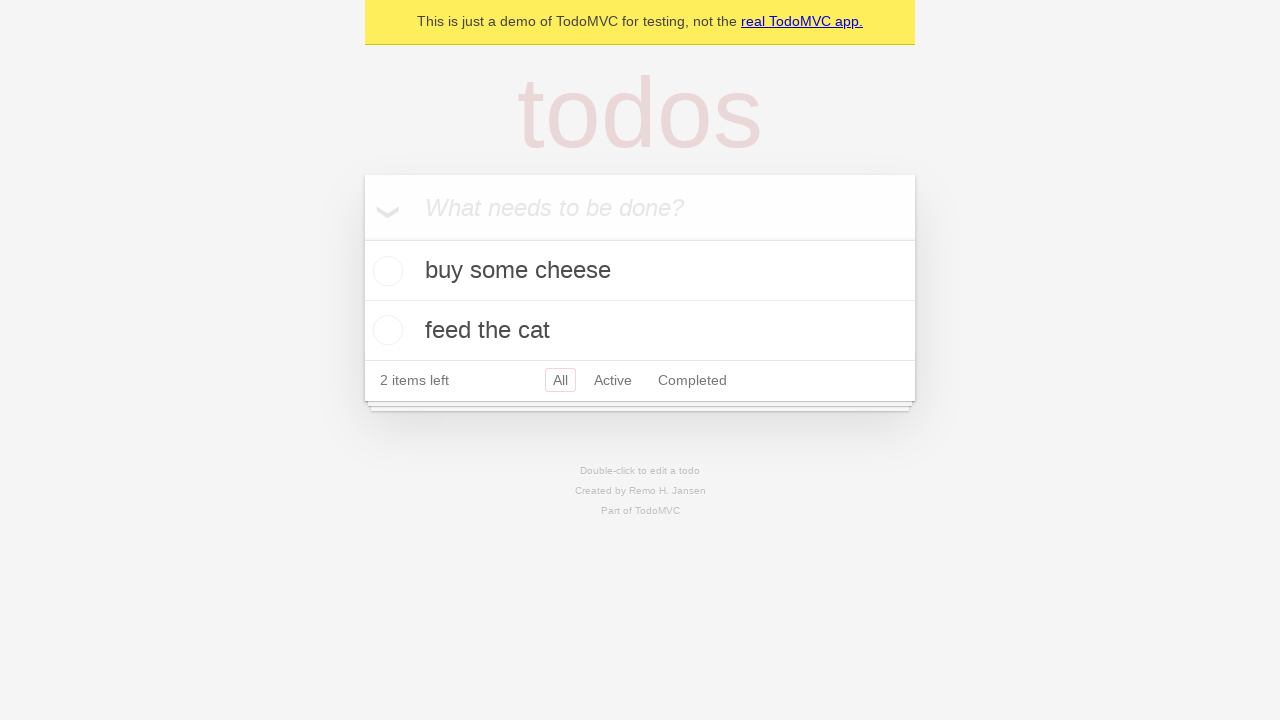

Todo counter updated to reflect 2 items
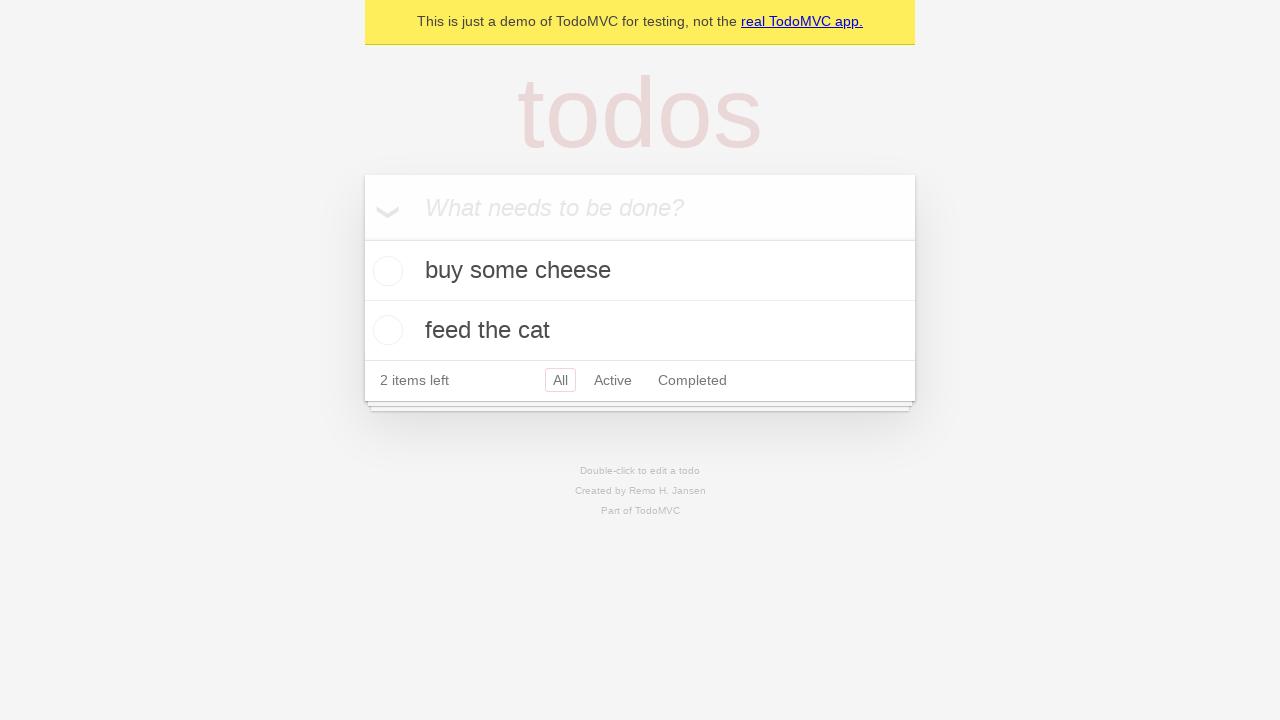

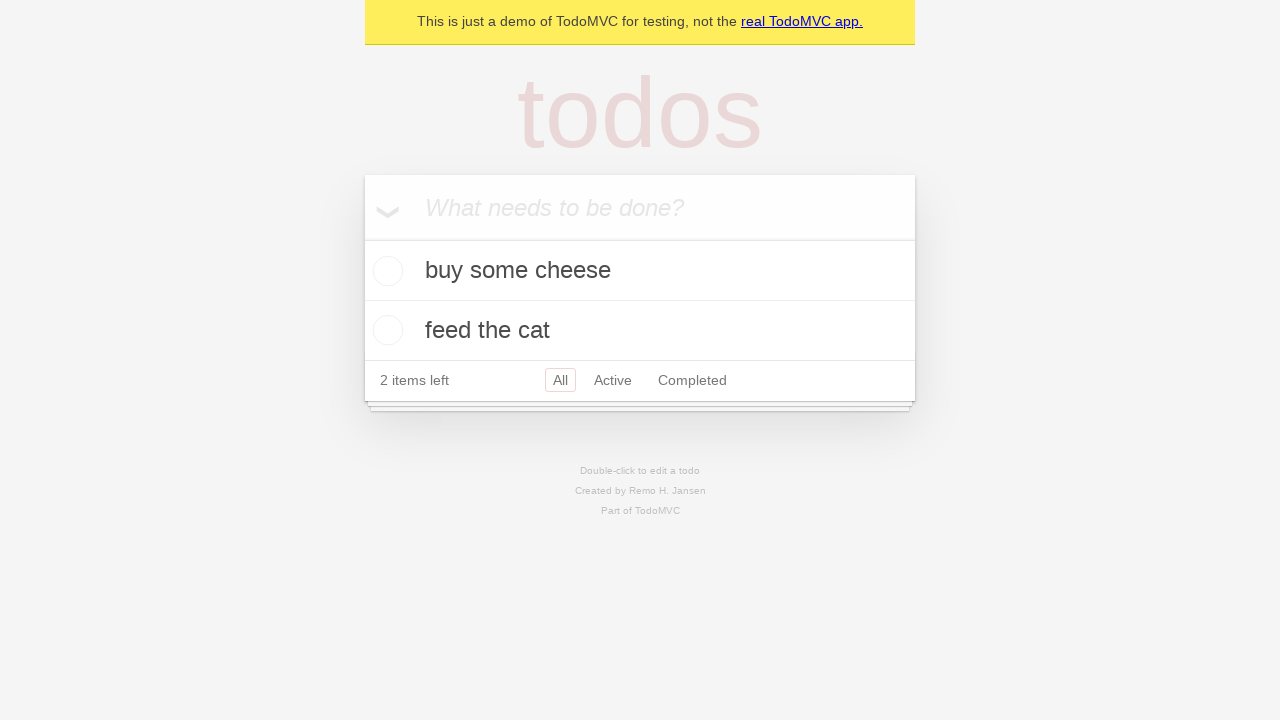